Tests various scrolling techniques on a webpage including scrolling by coordinates, scrolling to a specific element, scrolling to the bottom and top of the page.

Starting URL: https://www.swiggy.com/restaurants

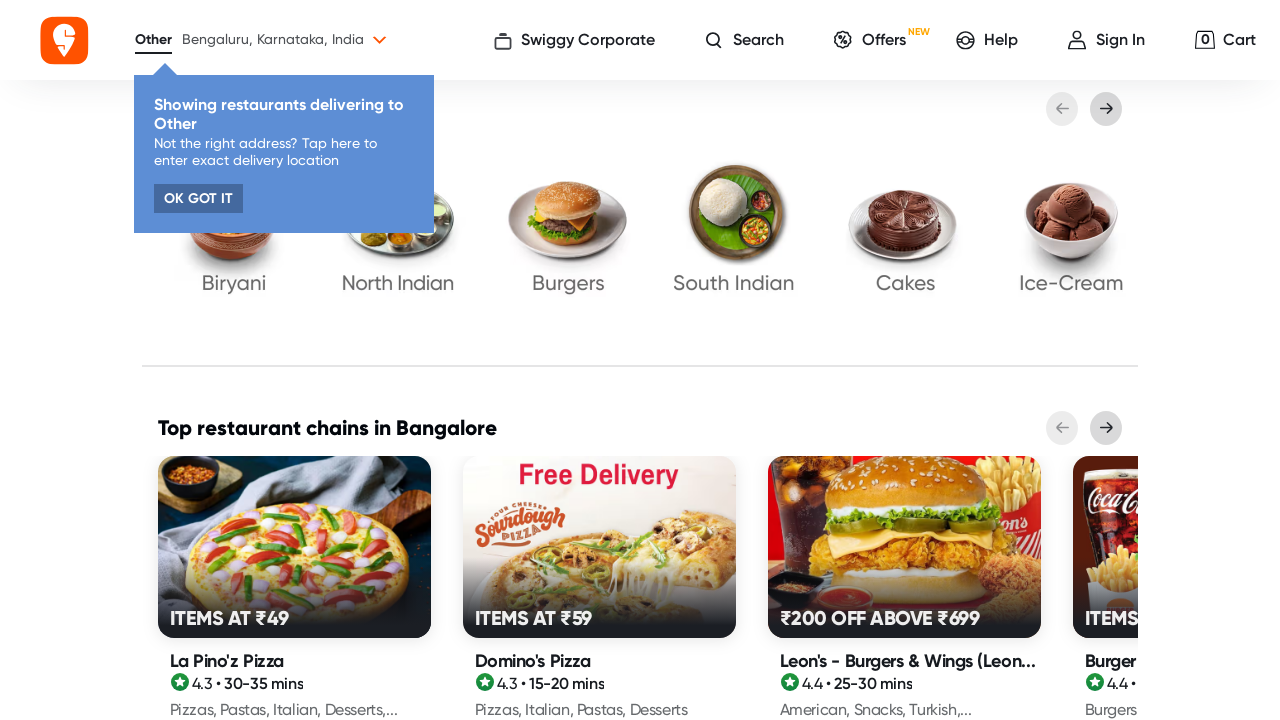

Scrolled down 1000 pixels by coordinates
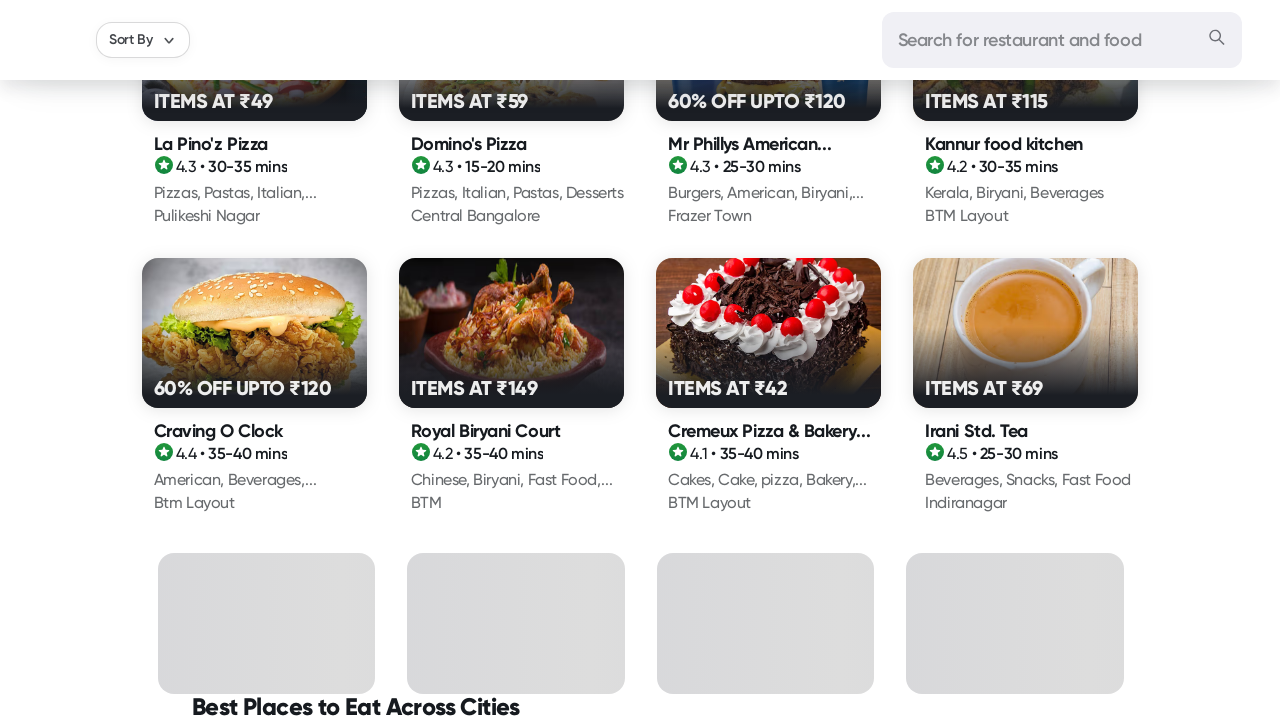

Waited 1000ms for content to load after scroll
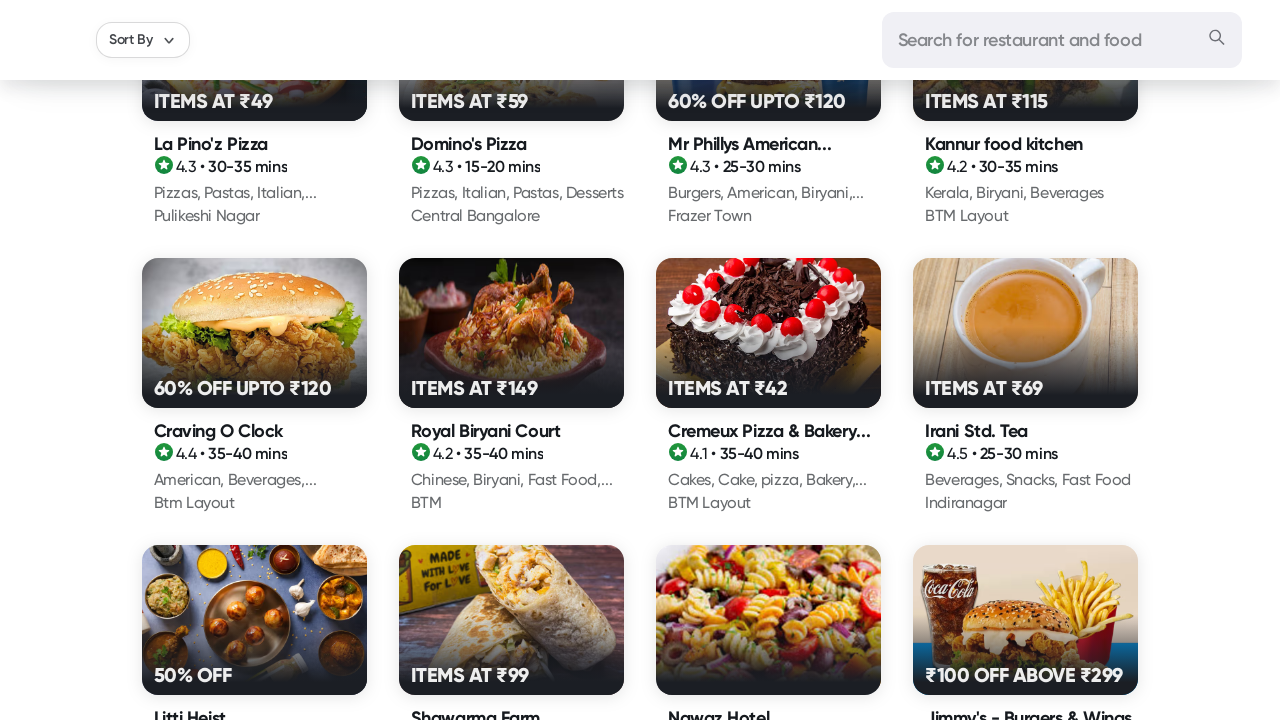

Located 'Best Places to Eat Across Cities' heading element
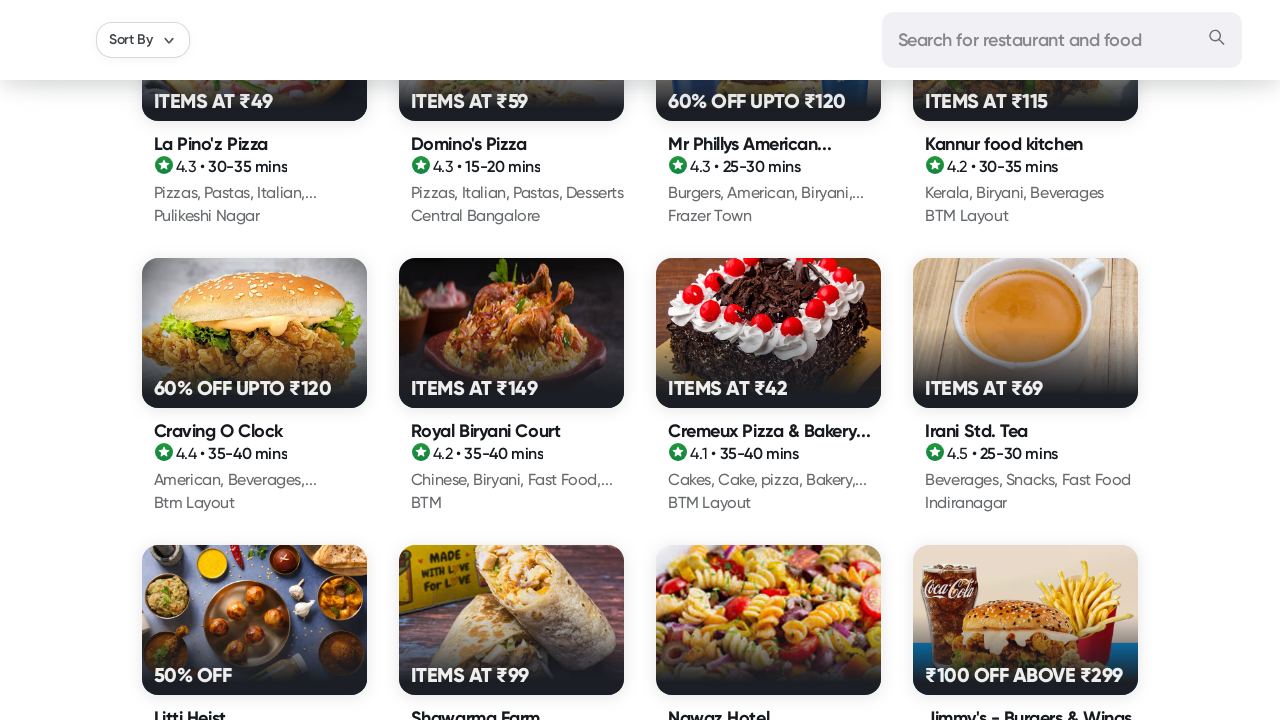

Scrolled to 'Best Places to Eat Across Cities' heading element
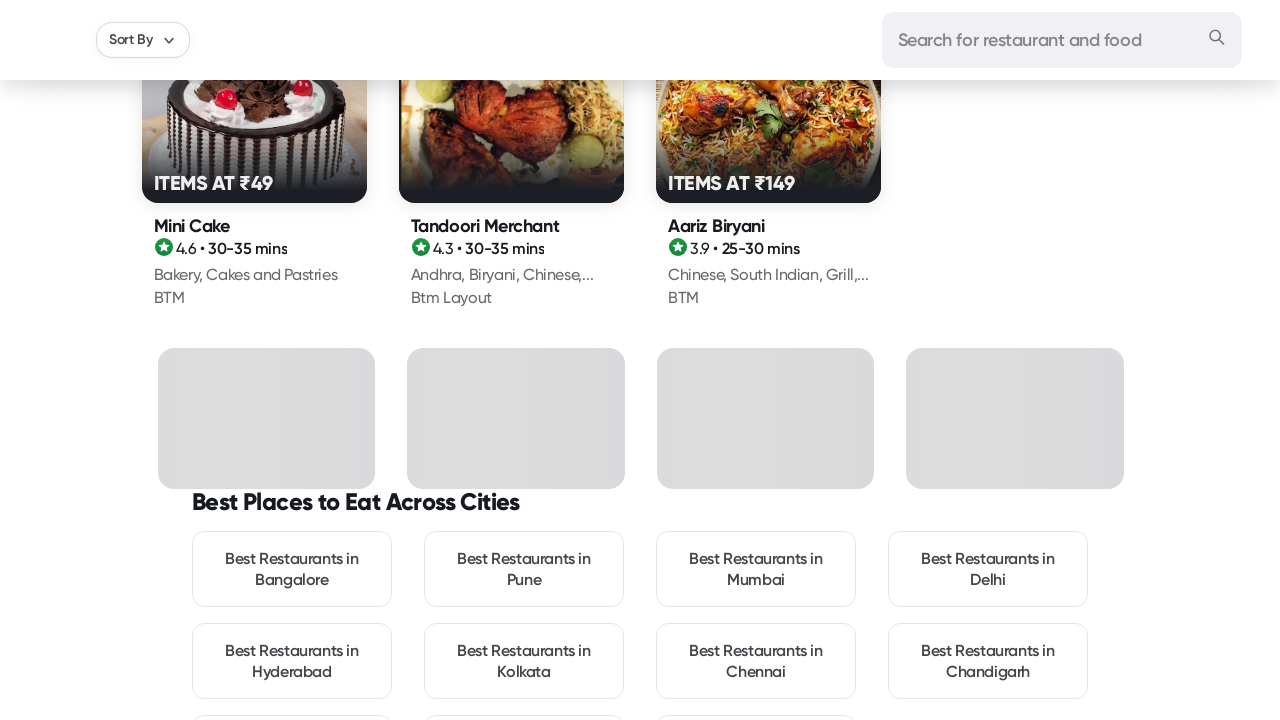

Waited 1000ms after scrolling to element
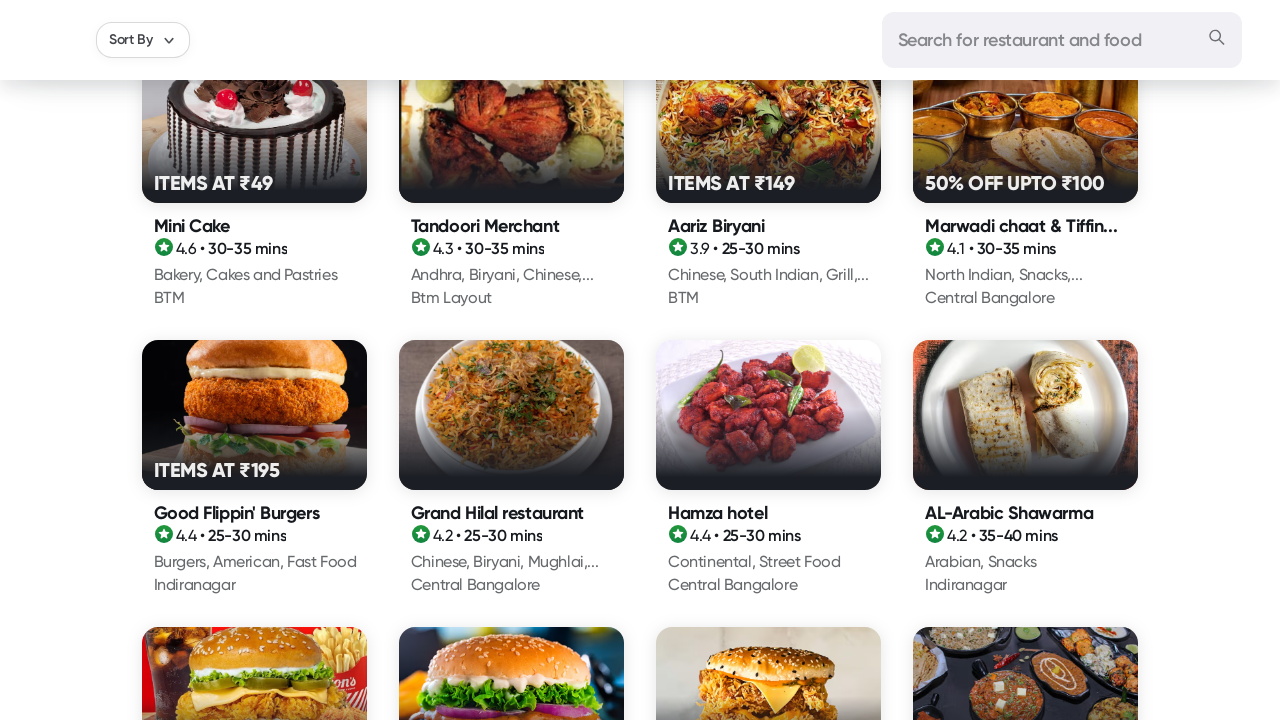

Scrolled to bottom of the webpage
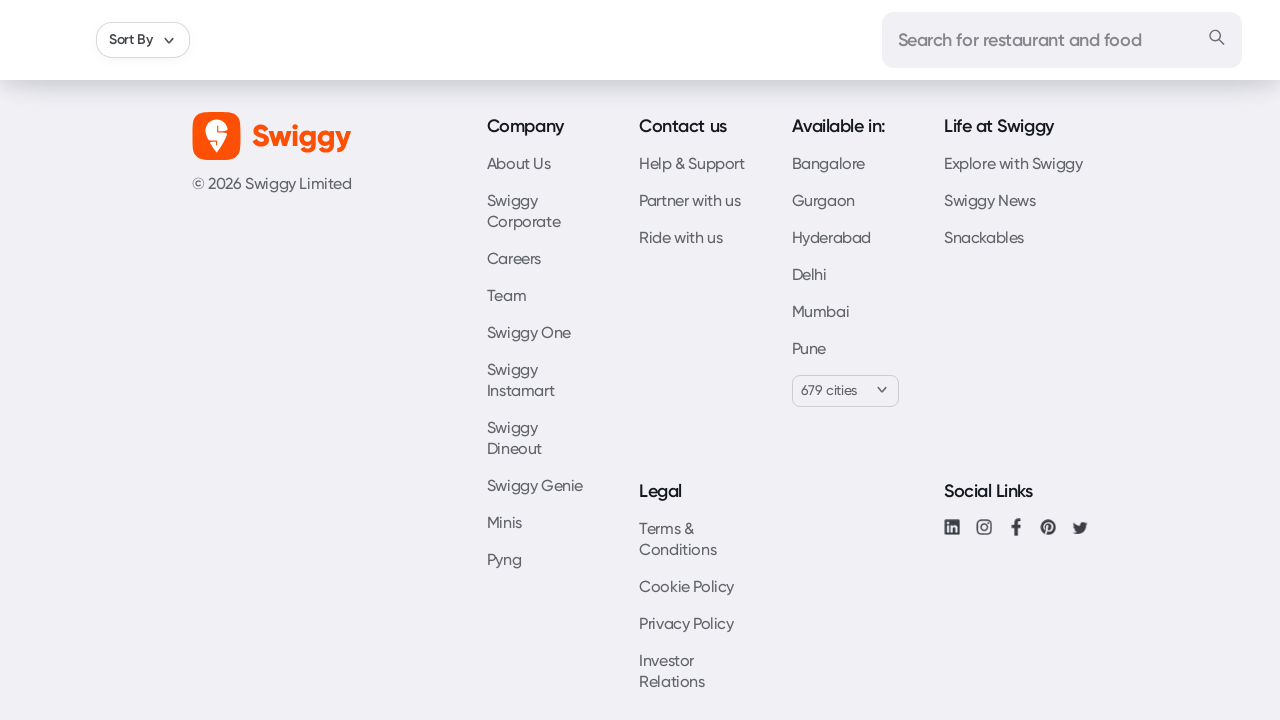

Waited 1000ms after scrolling to bottom
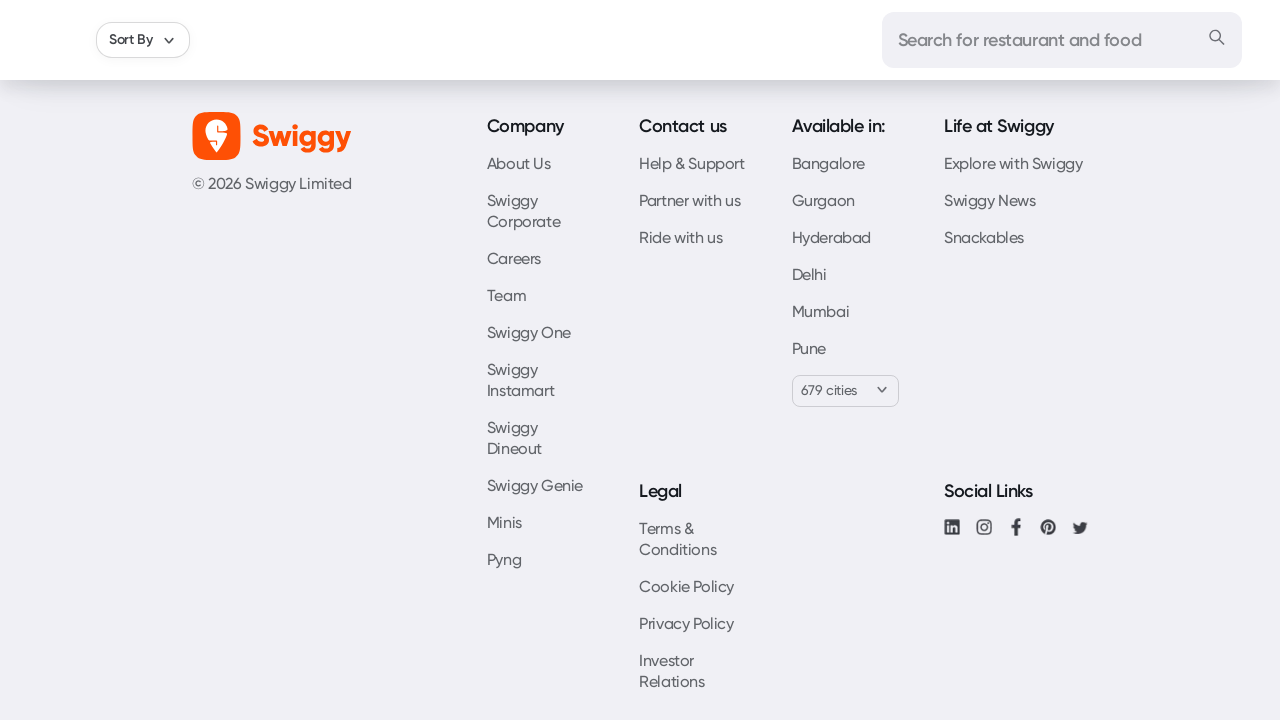

Scrolled back to top of the webpage
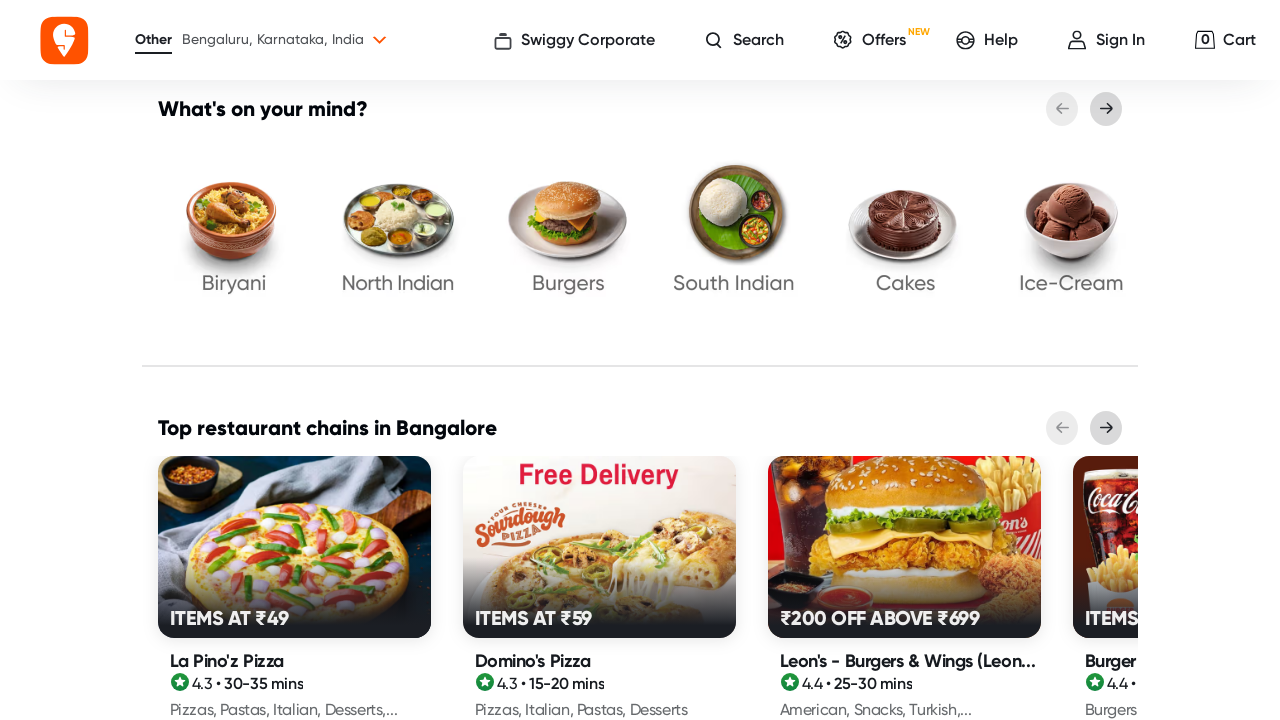

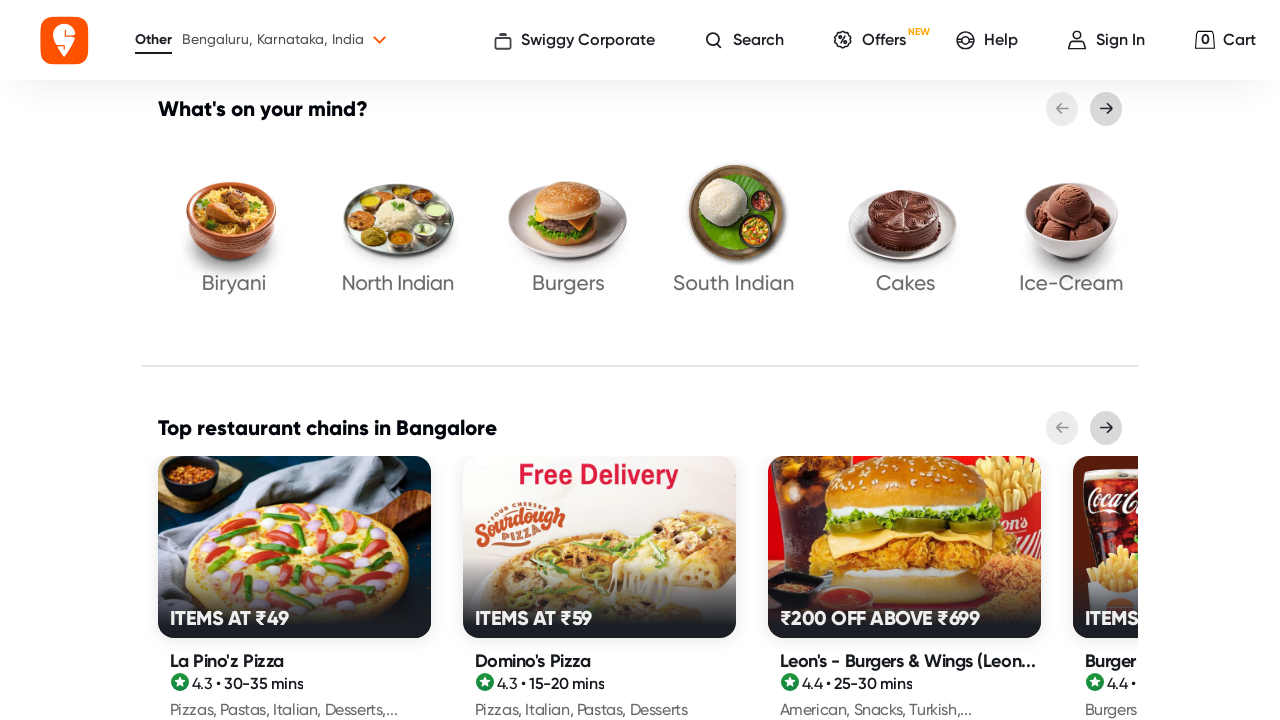